Navigates to the Selenium website and clicks on the "Downloads" link using link text locator

Starting URL: https://www.selenium.dev/

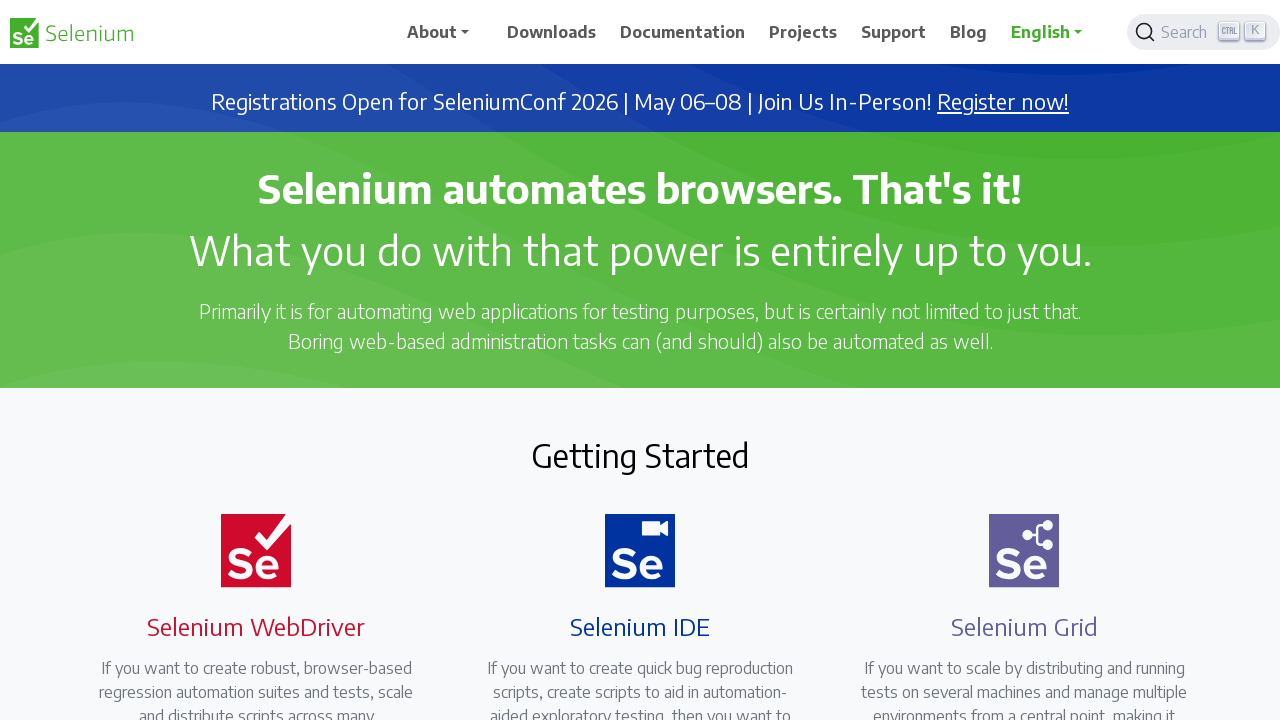

Clicked on the 'Downloads' link using link text locator at (552, 32) on text=Downloads
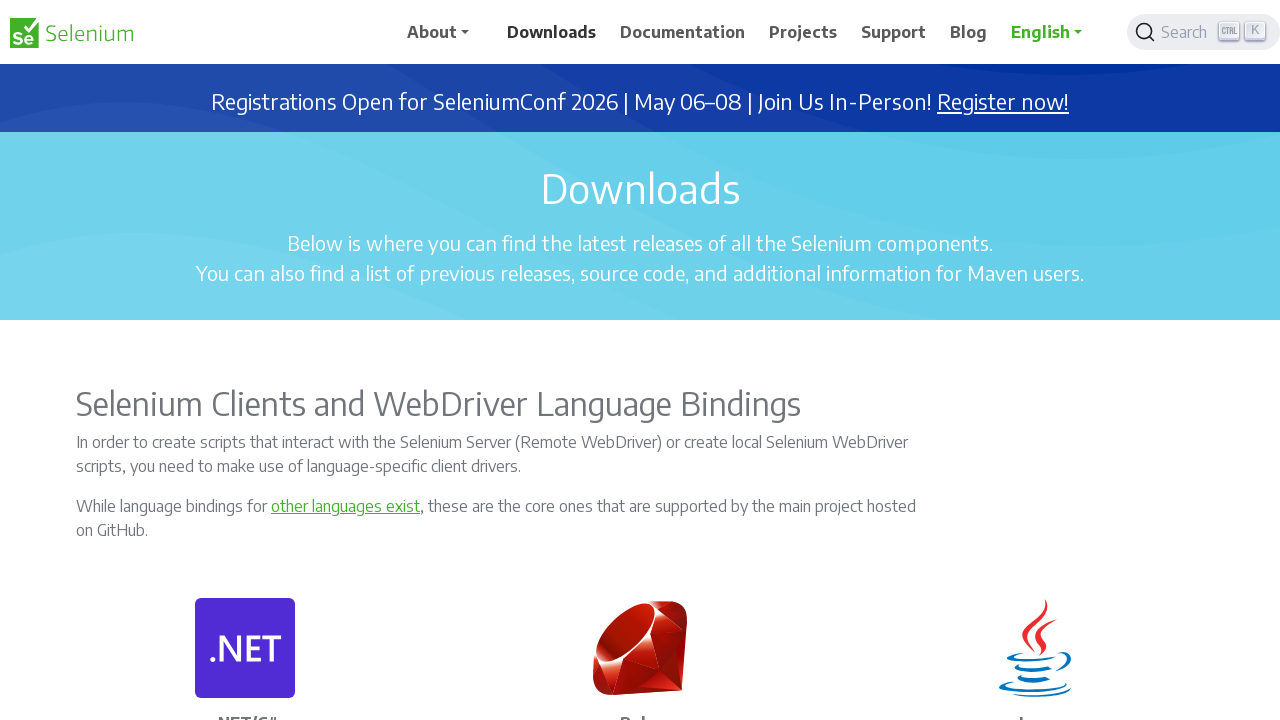

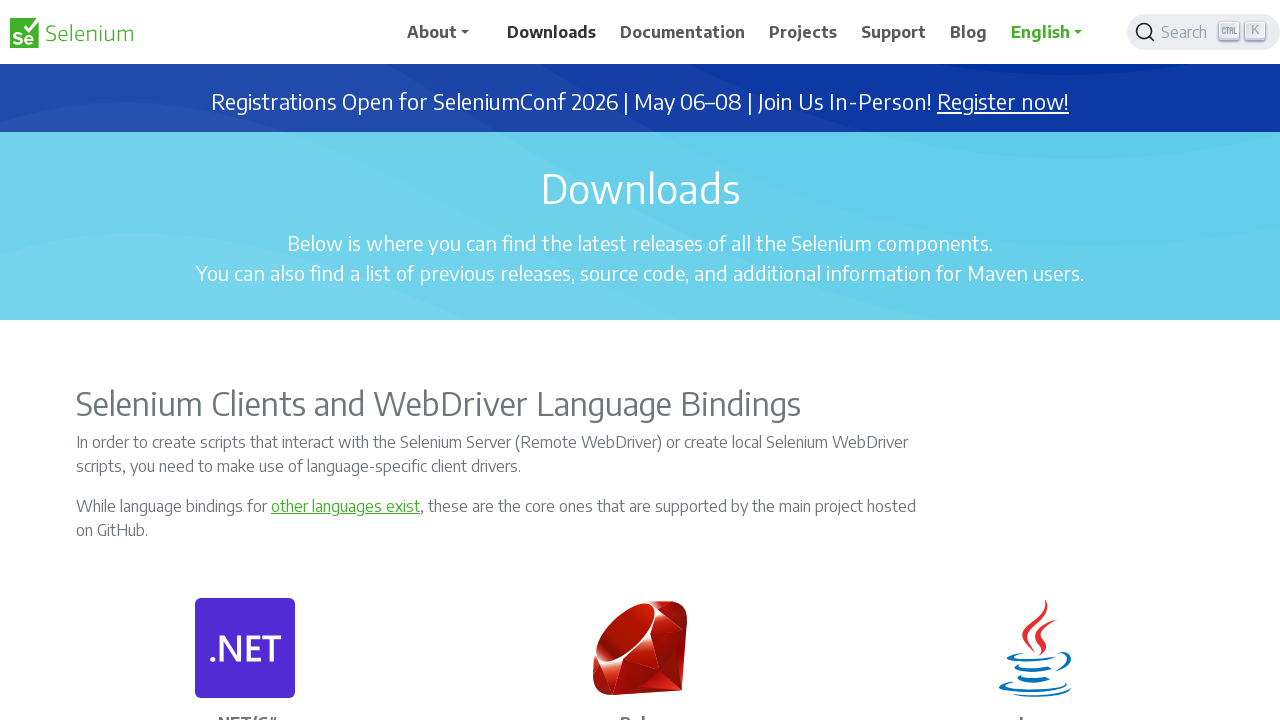